Tests the Add/Remove Elements functionality on The Internet Herokuapp by clicking a link to navigate to the page, adding an element, removing it, and adding it again.

Starting URL: https://the-internet.herokuapp.com

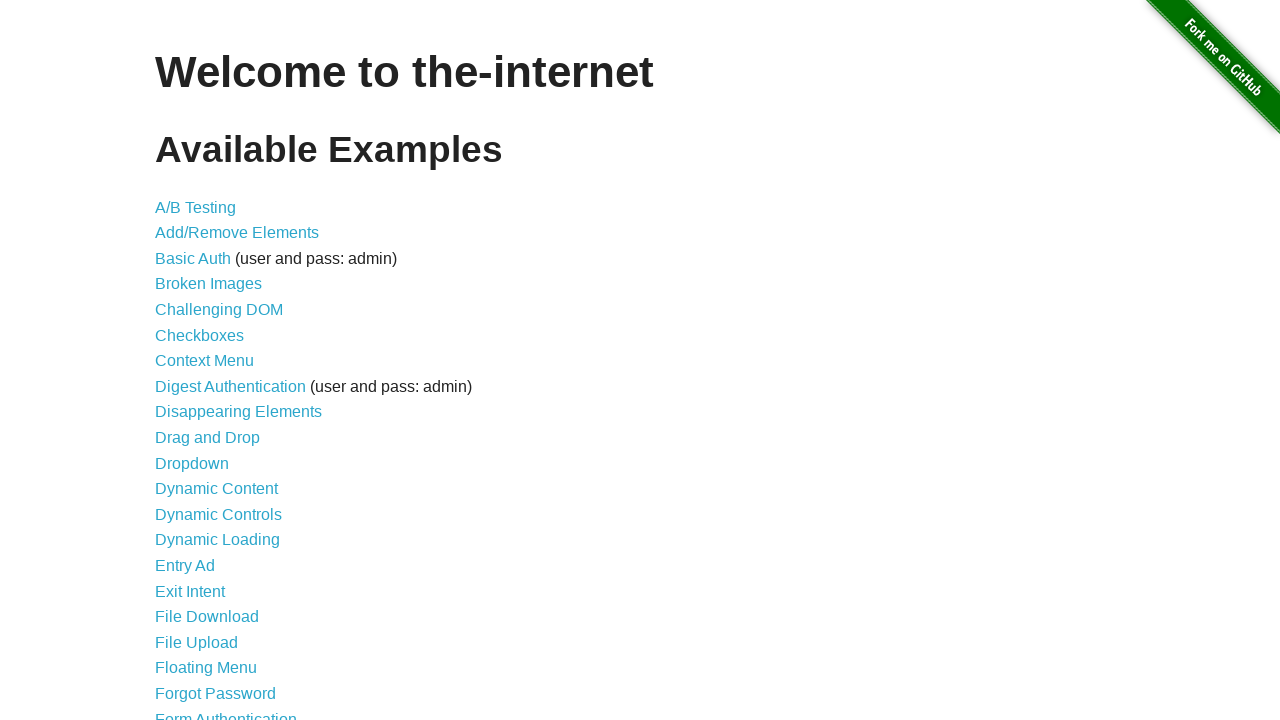

Clicked on Add/Remove Elements link to navigate to the page at (237, 233) on a[href='/add_remove_elements/']
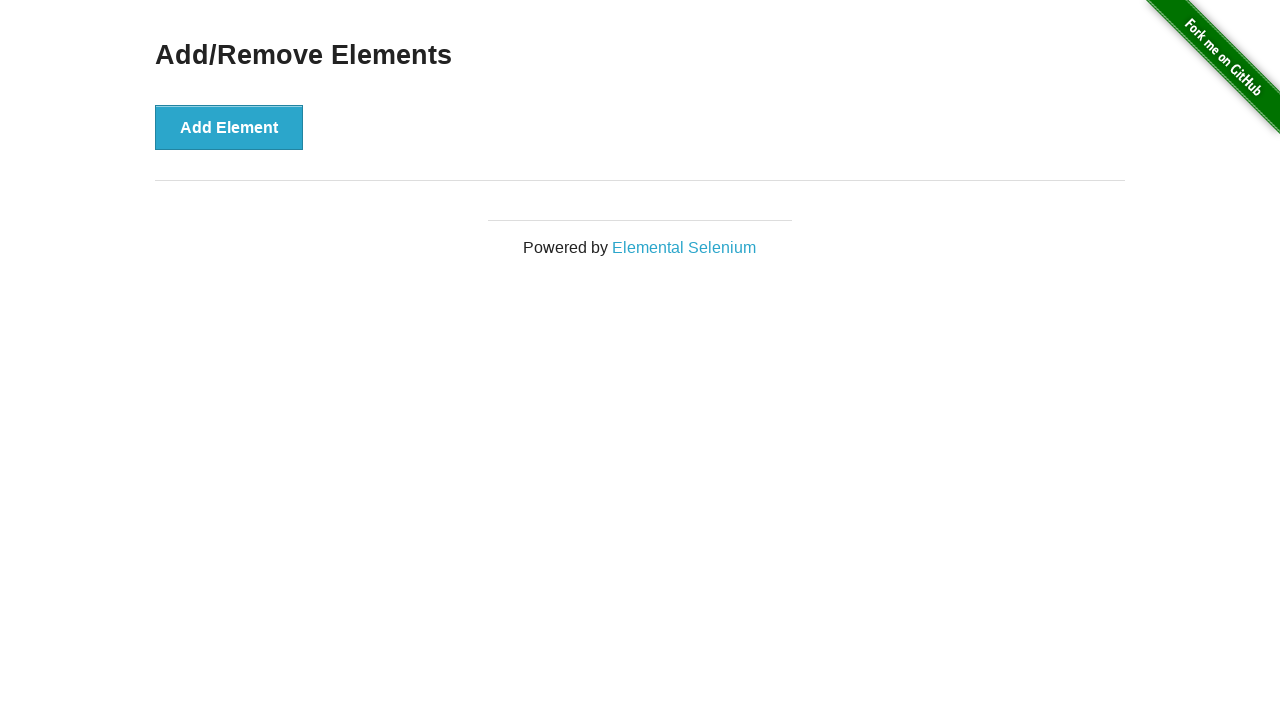

Add Element button is present on the page
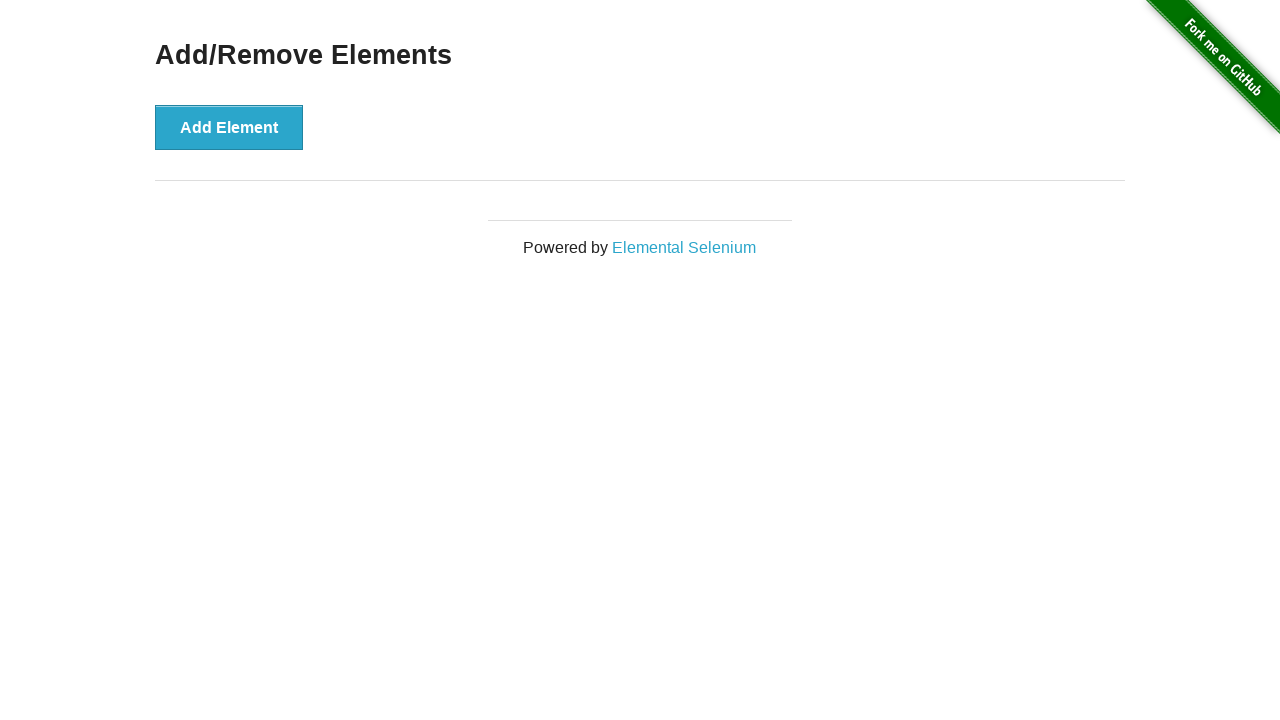

Clicked the Add Element button to add an element at (229, 127) on button[onclick='addElement()']
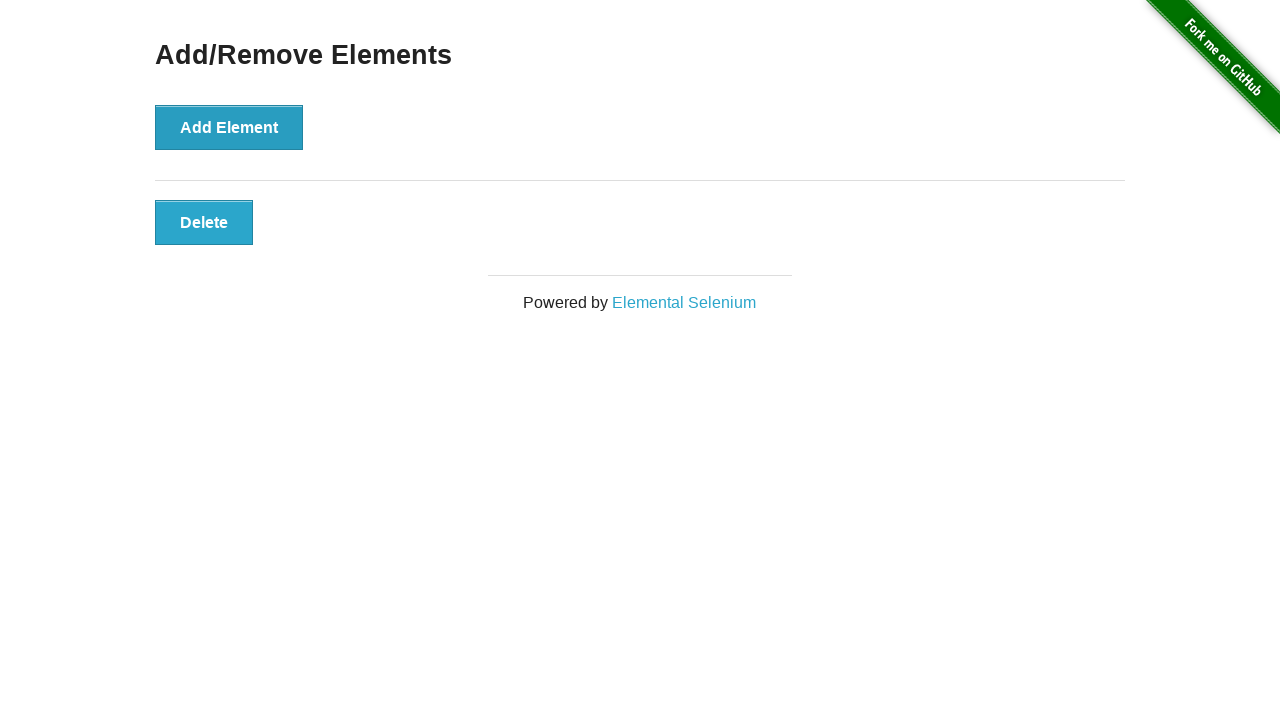

Delete button appeared after adding element
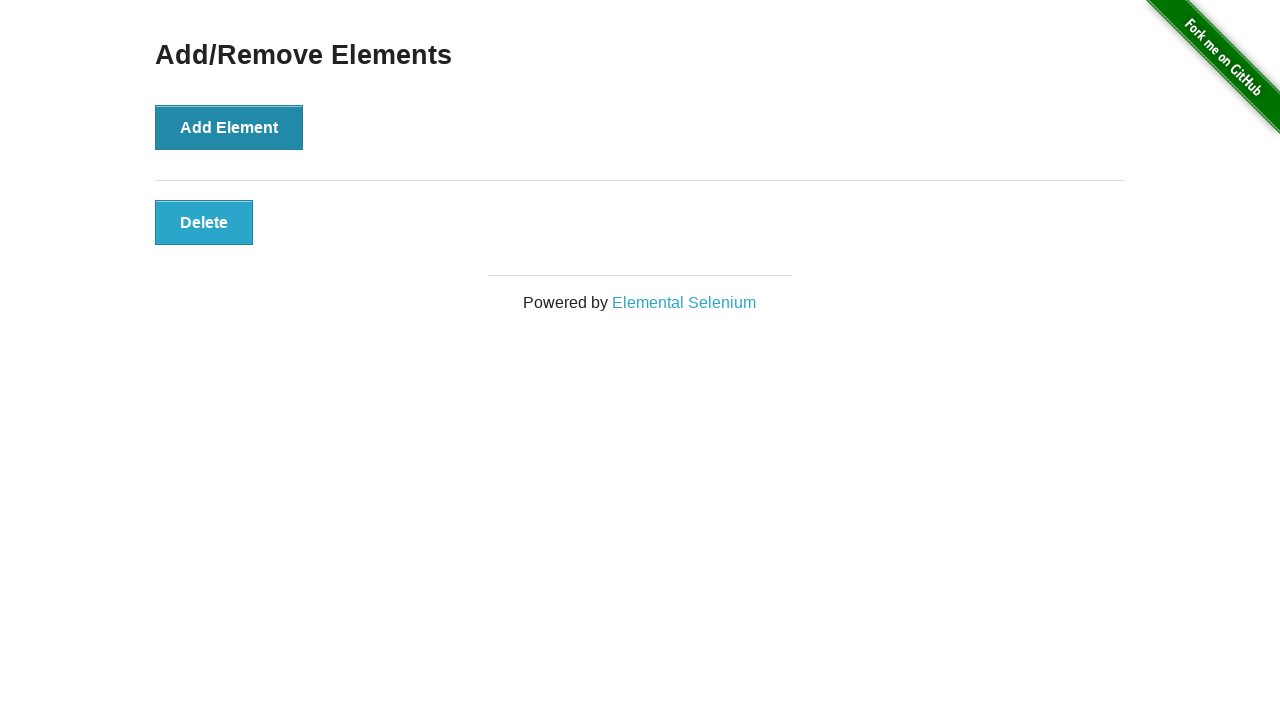

Clicked the Delete button to remove the element at (204, 222) on button[onclick='deleteElement()']
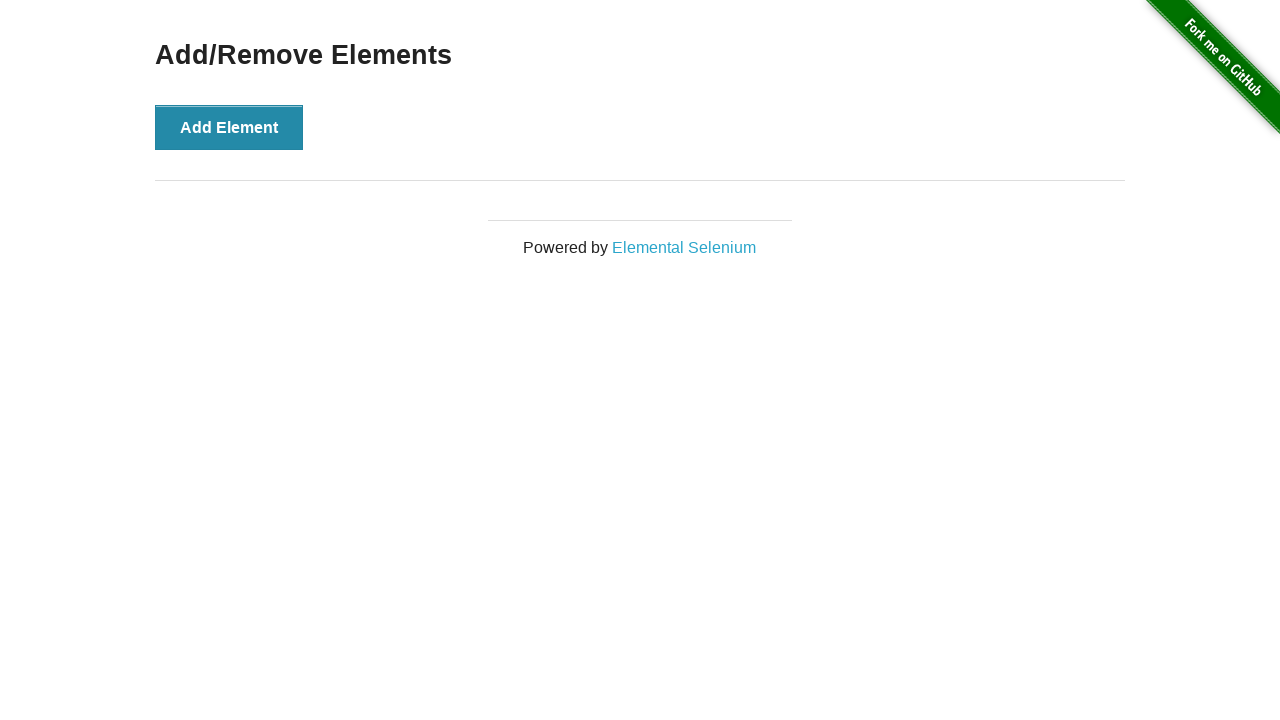

Clicked the Add Element button again to add element a second time at (229, 127) on button[onclick='addElement()']
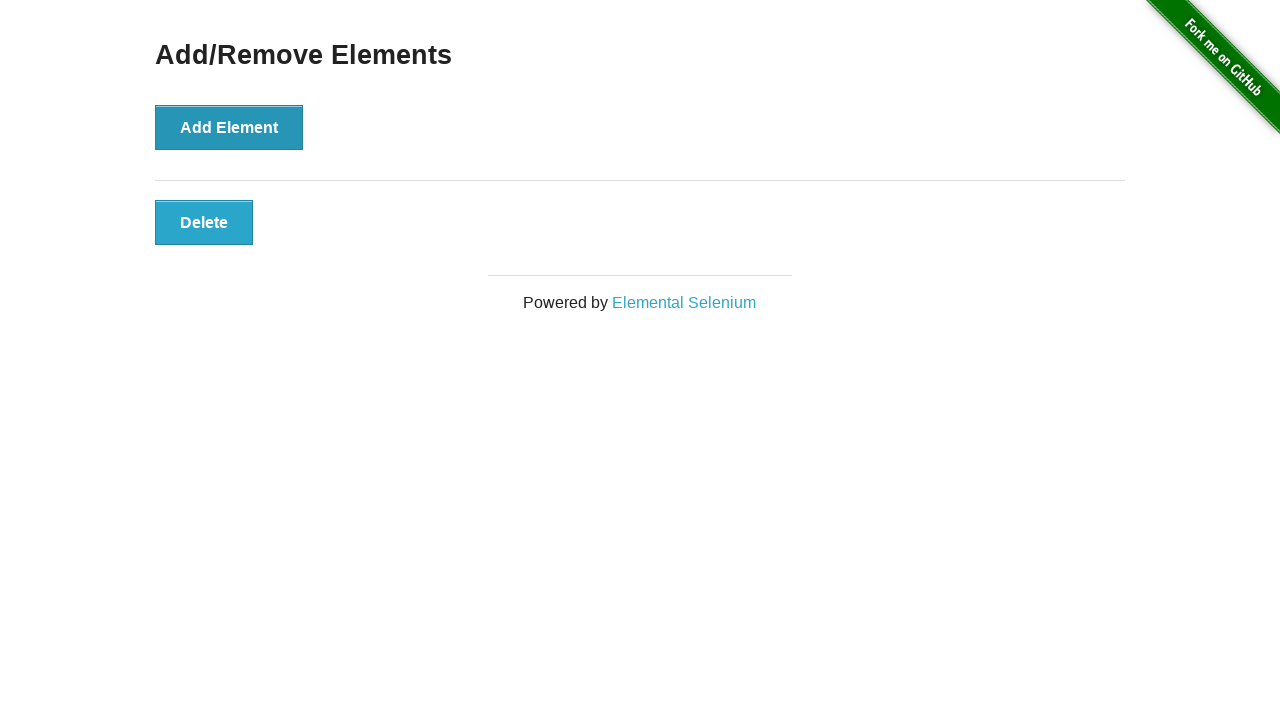

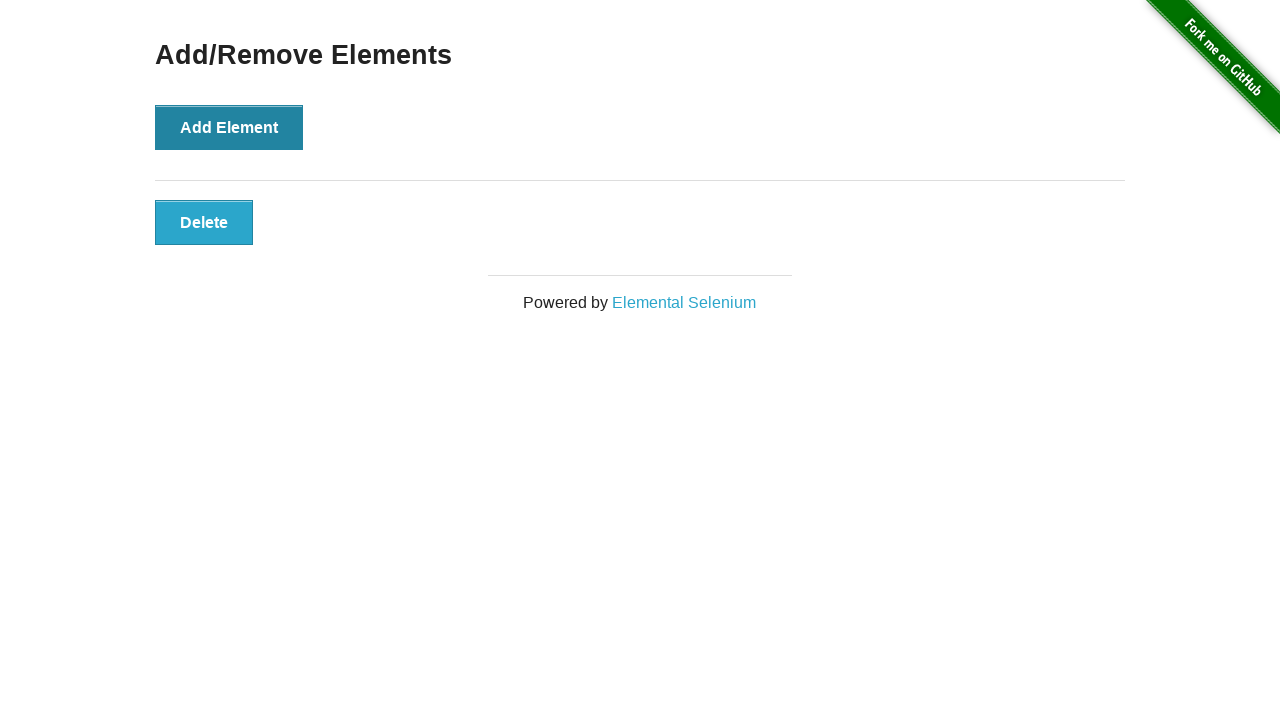